Tests a laminate flooring calculator by entering room dimensions, laminate panel specifications, and pricing parameters, then clicking calculate to verify the results.

Starting URL: https://masterskayapola.ru/kalkulyator/laminata.html

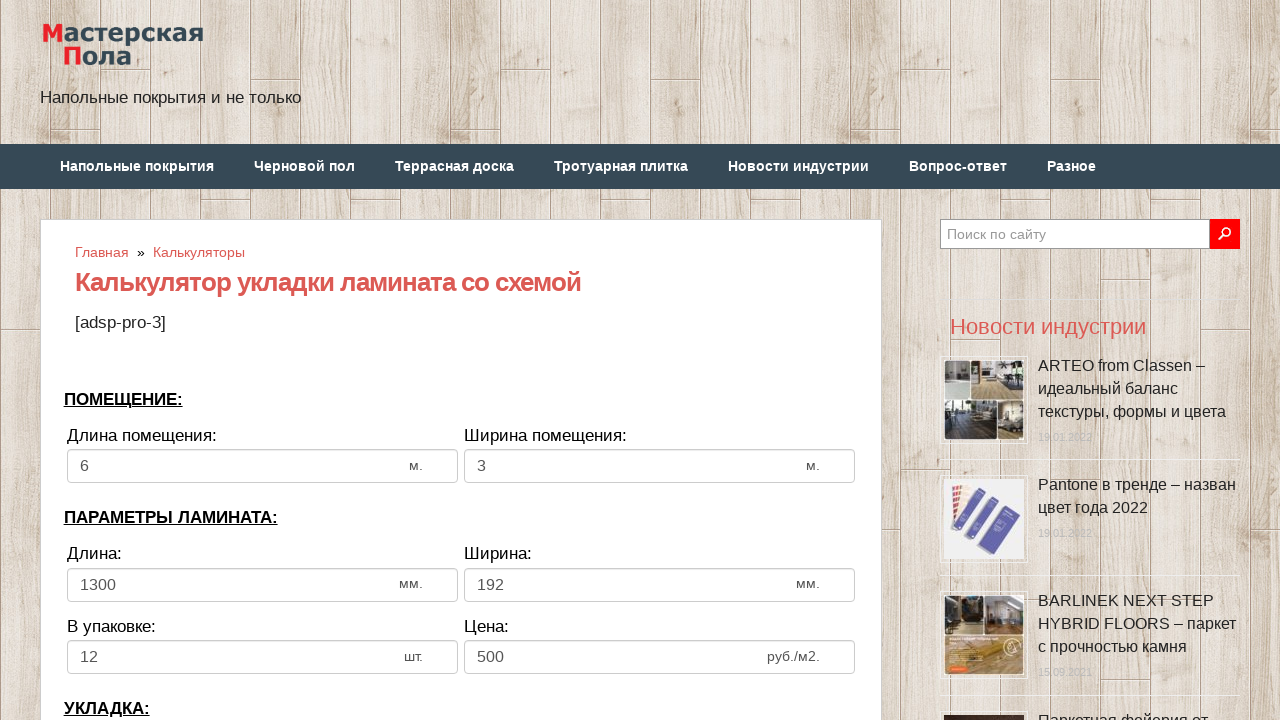

Filled room width field with 4 on input[name='calc_roomwidth']
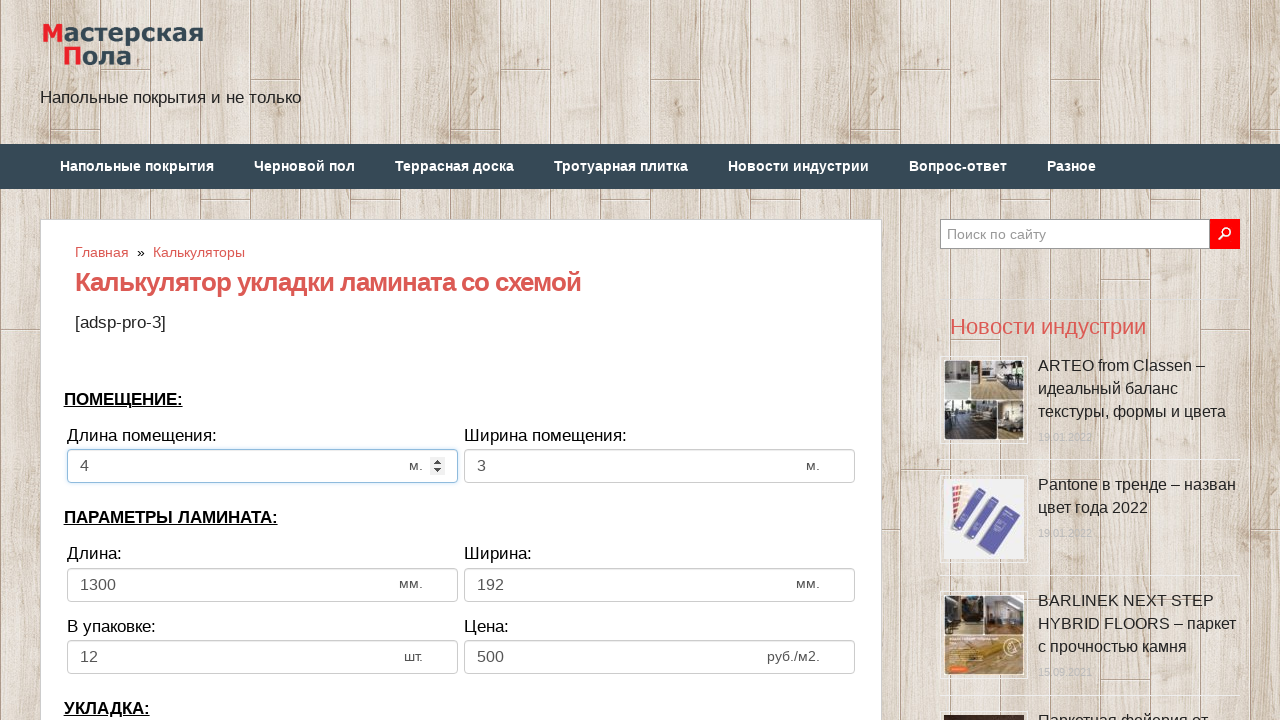

Filled room height field with 5 on input[name='calc_roomheight']
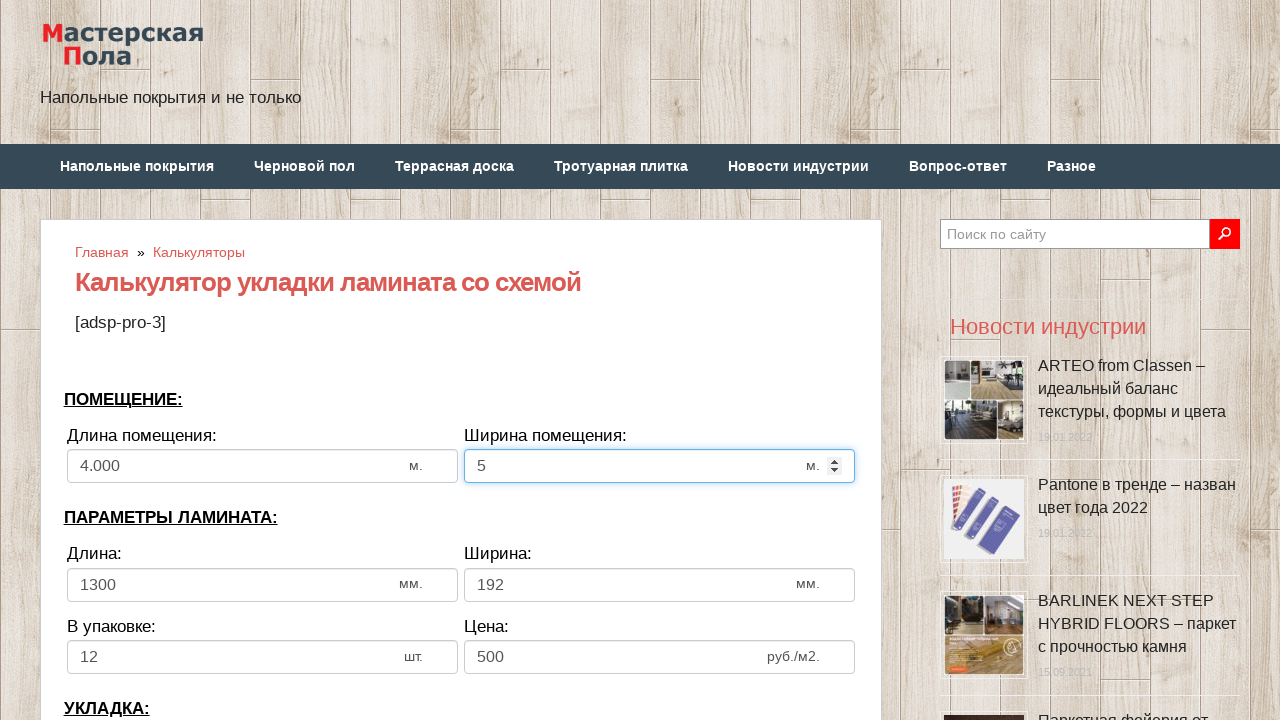

Filled laminate width field with 1500 on input[name='calc_lamwidth']
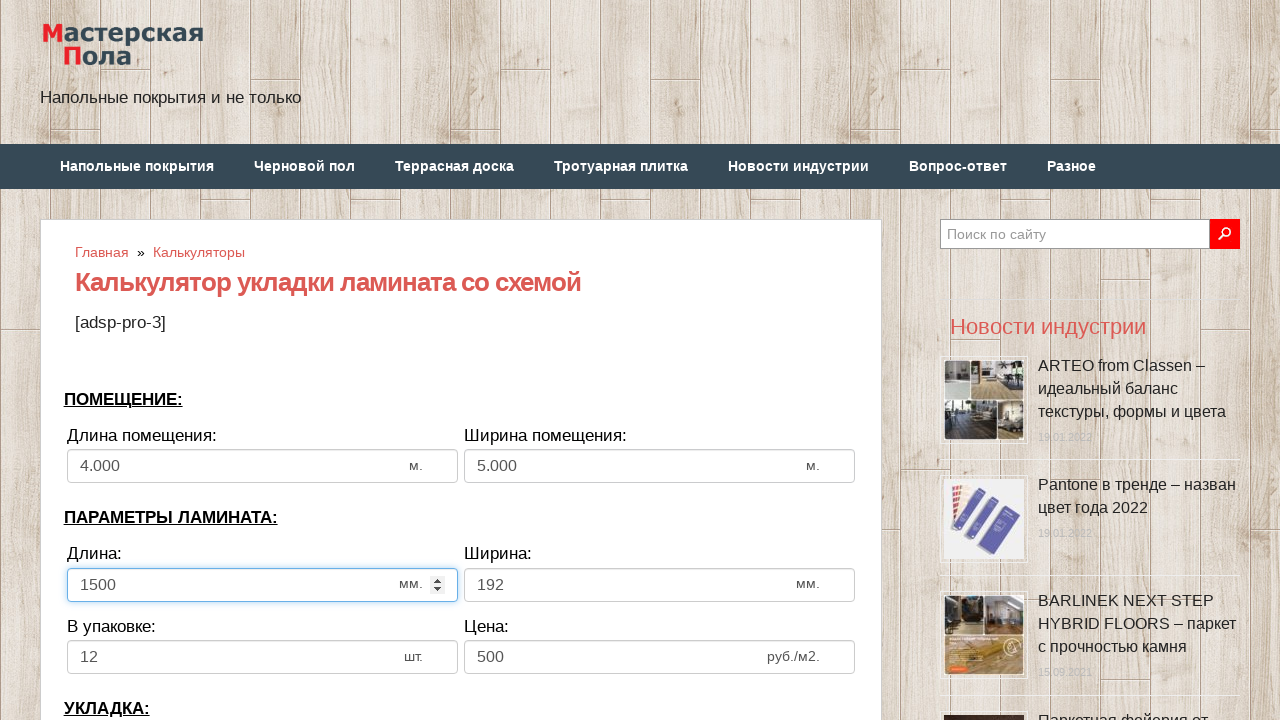

Filled laminate height field with 200 on input[name='calc_lamheight']
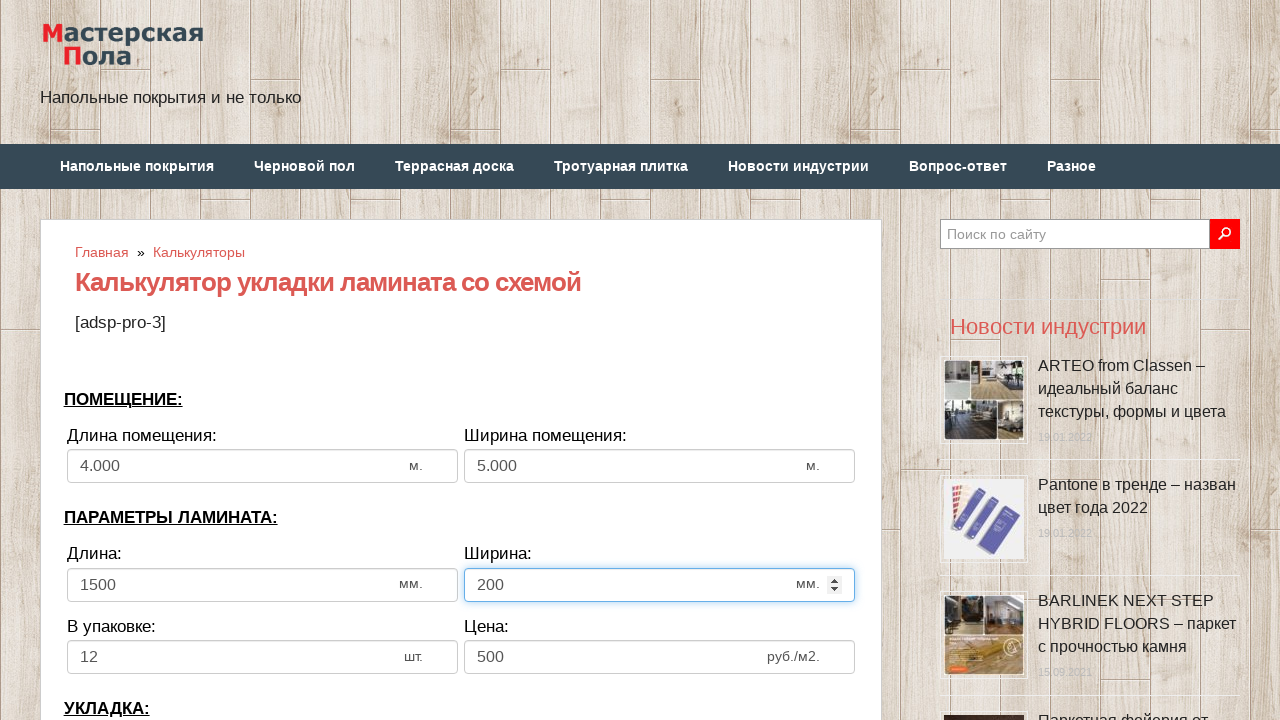

Filled panels in pack field with 15 on input[name='calc_inpack']
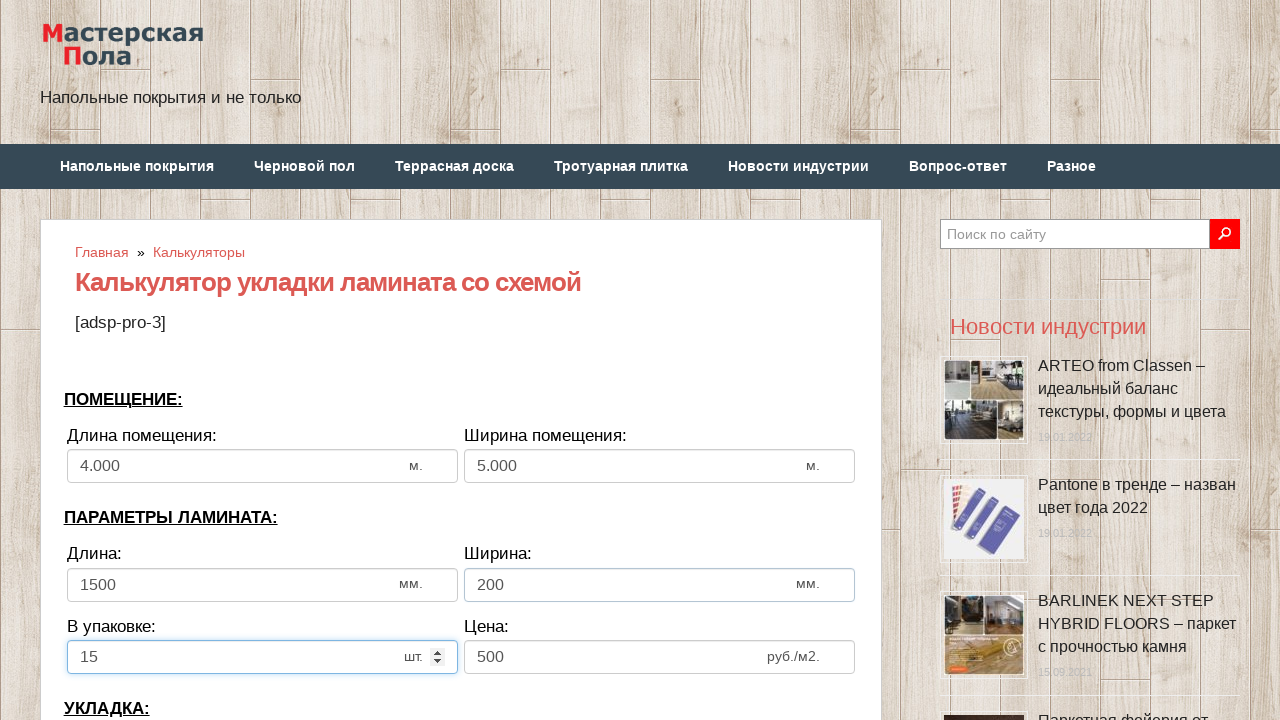

Filled price field with 1000 on input[name='calc_price']
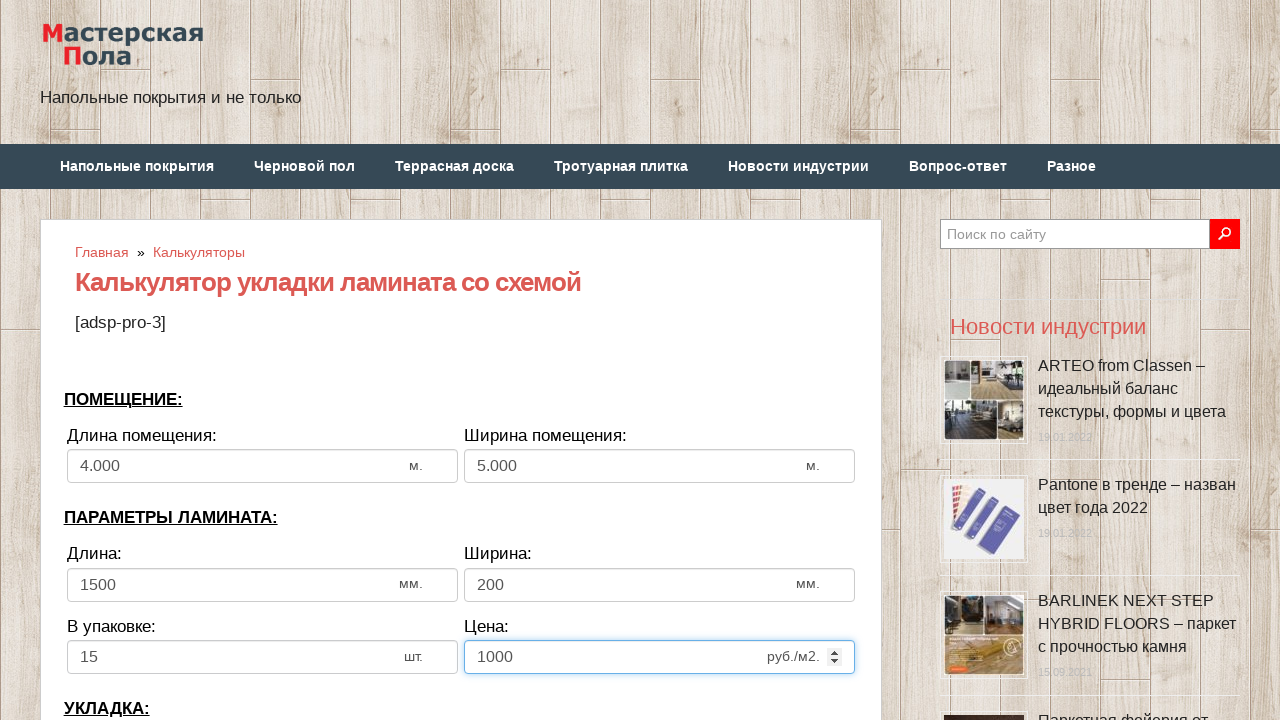

Filled bias field with 100 on input[name='calc_bias']
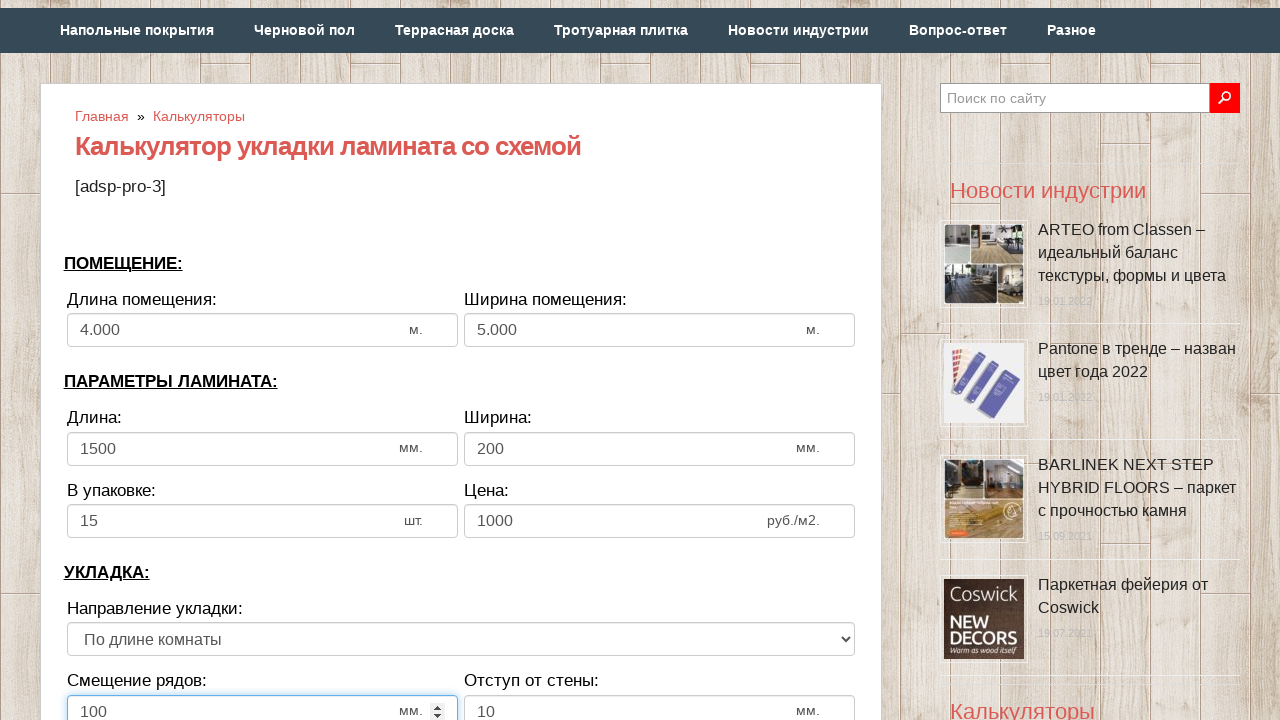

Filled wall distance field with 10 on input[name='calc_walldist']
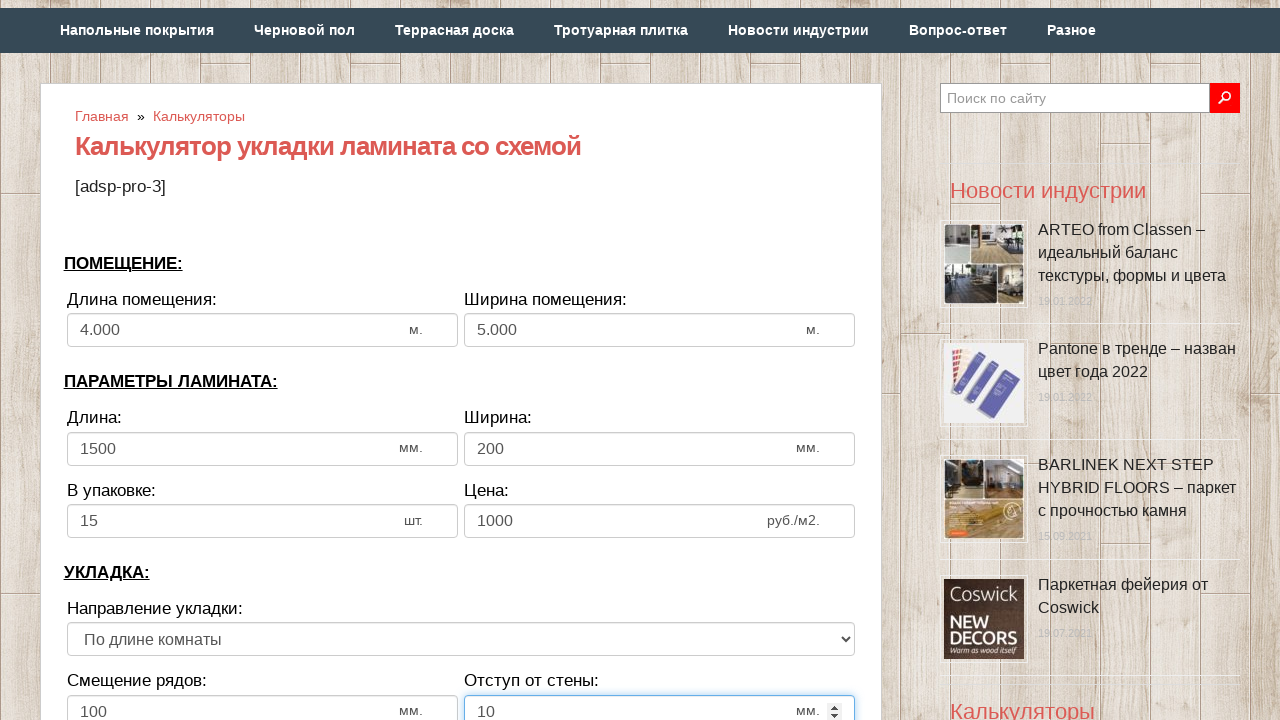

Selected laying direction (first option) on select[name='calc_direct']
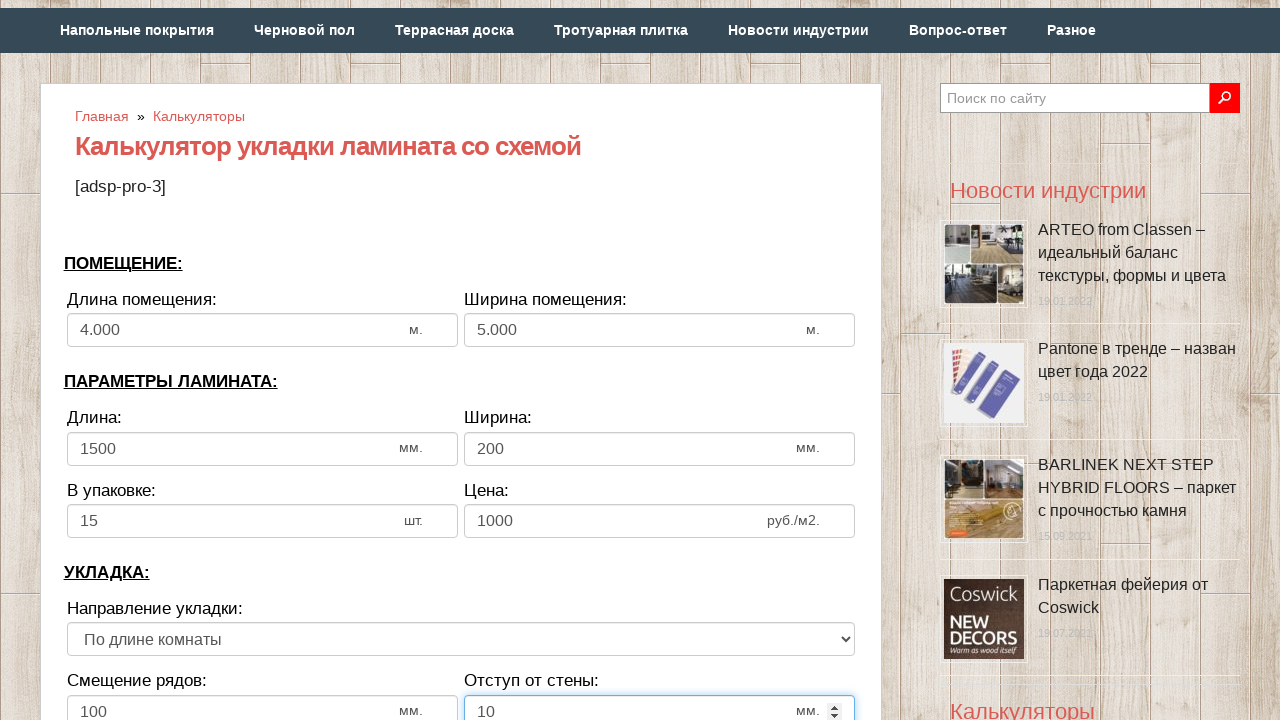

Clicked calculate button at (461, 361) on xpath=(//input[@type='button'])[1]
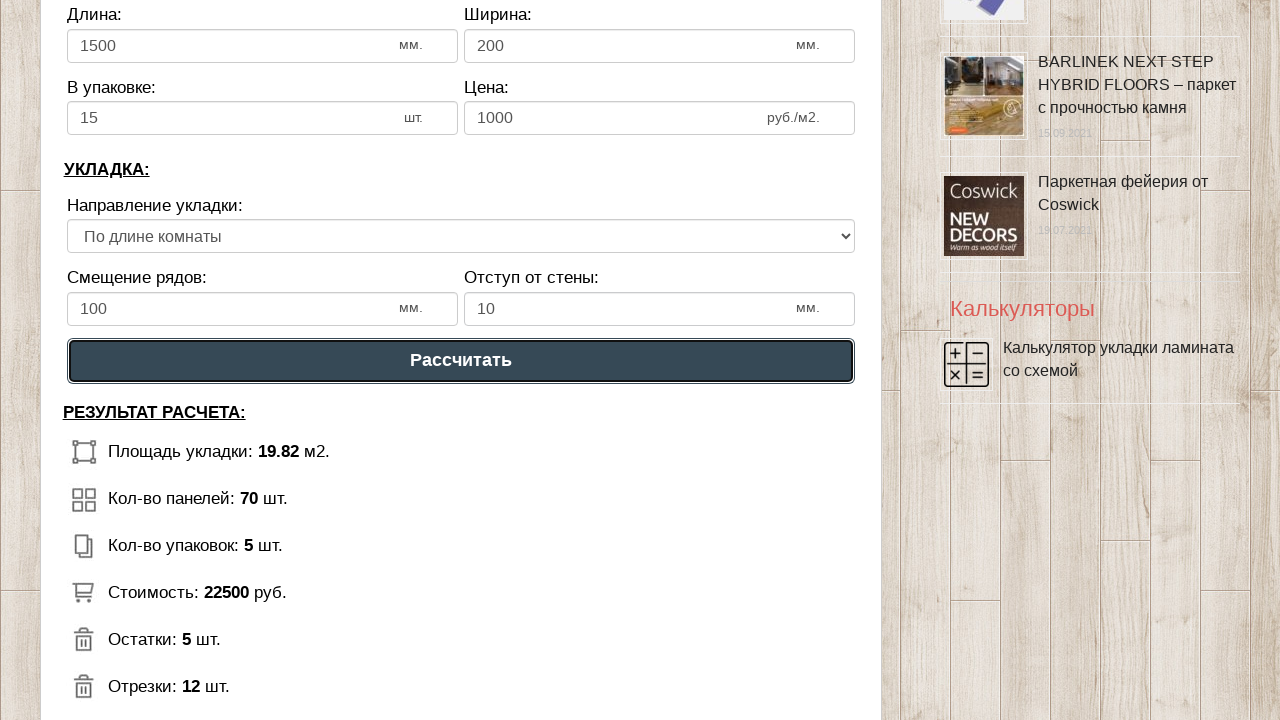

Calculator results appeared
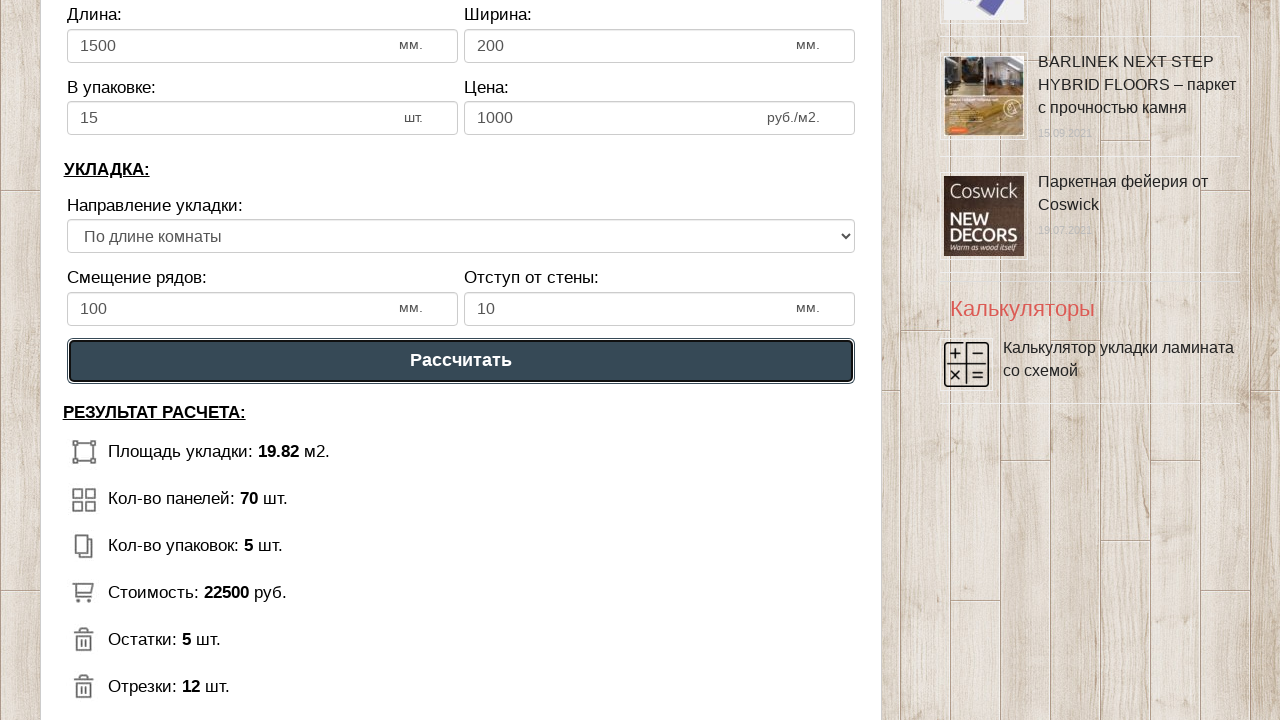

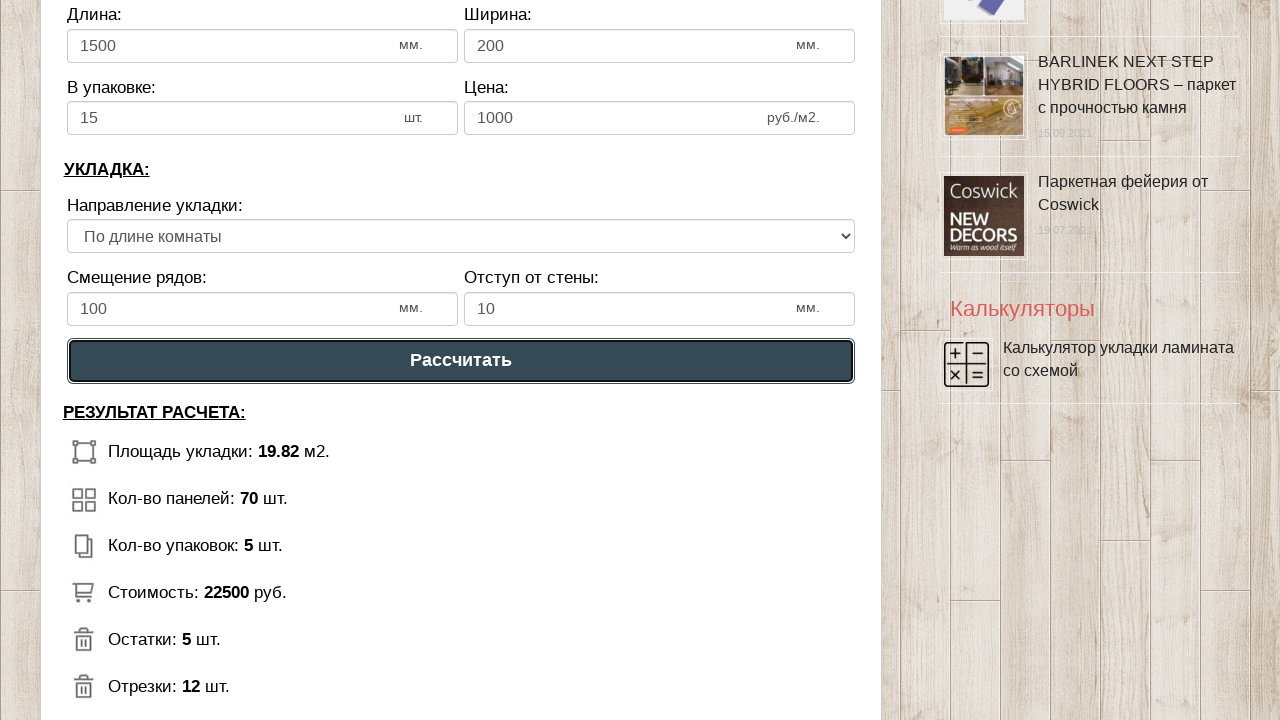